Tests Bootstrap dropdown functionality by clicking on a dropdown menu and selecting the "Javascript" option from the dropdown list

Starting URL: https://seleniumpractise.blogspot.com/2016/08/bootstrap-dropdown-example-for-selenium.html

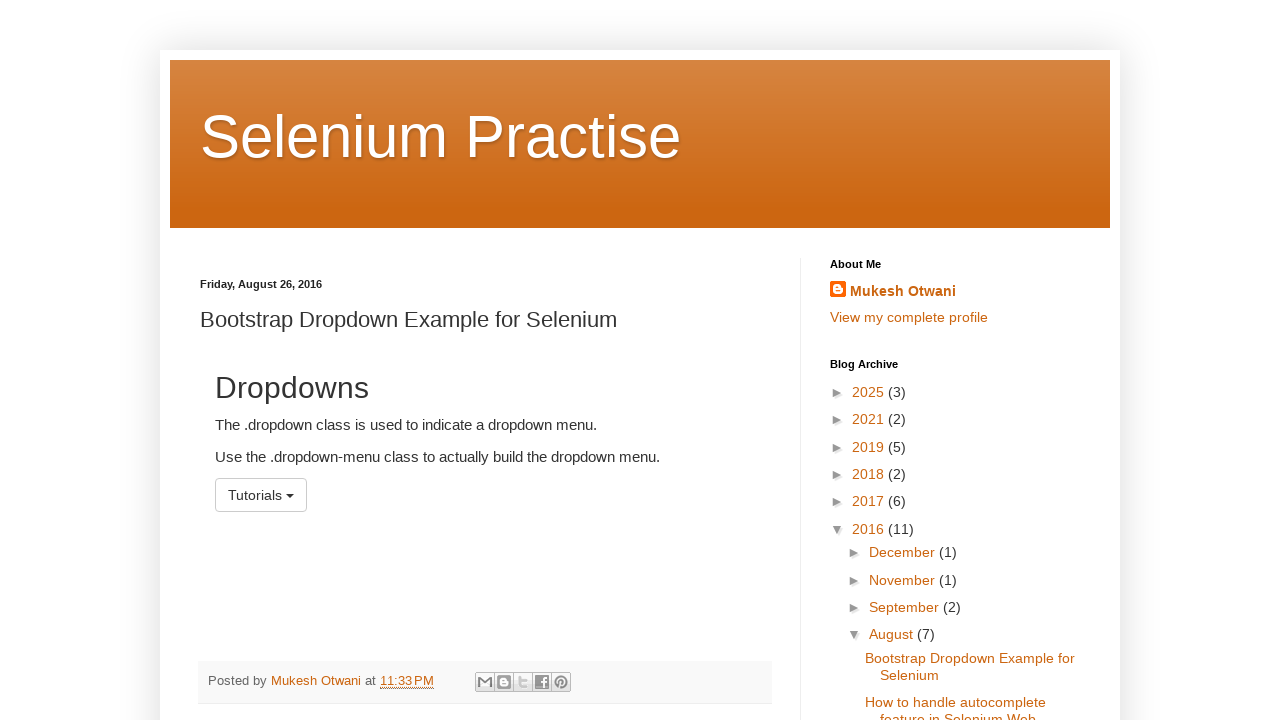

Clicked on dropdown menu to open it at (261, 495) on #menu1
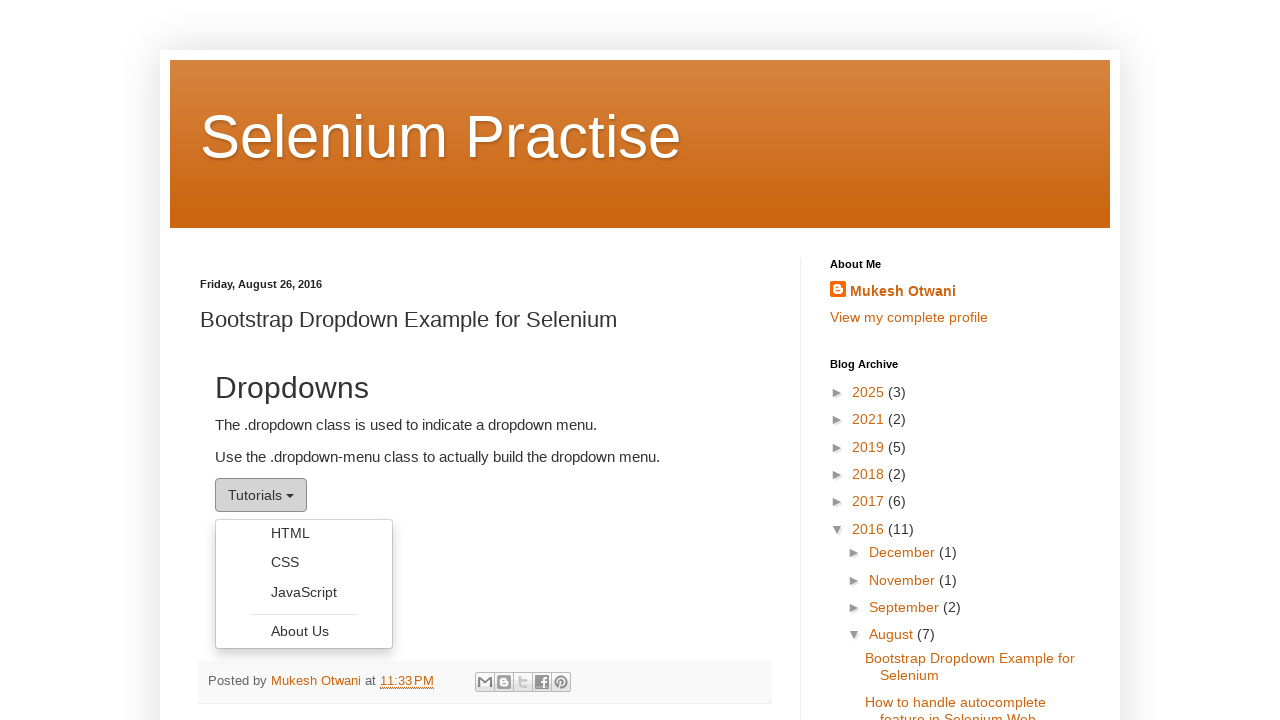

Dropdown menu appeared
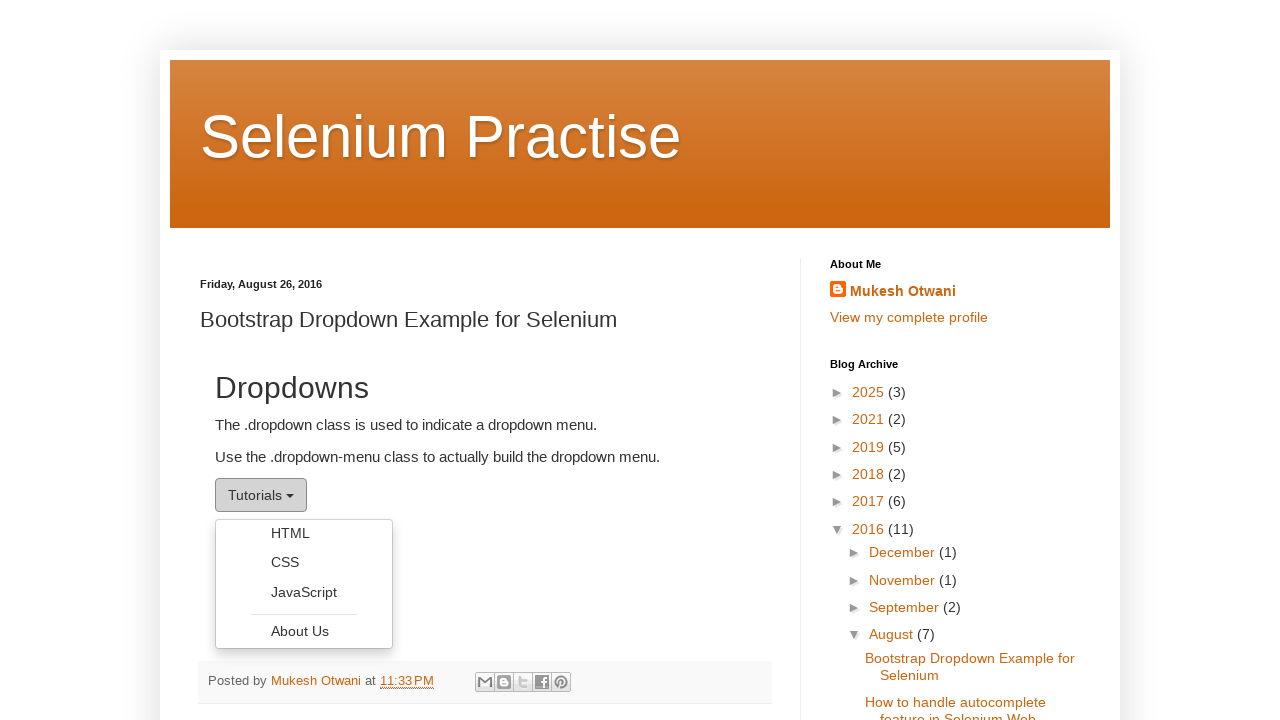

Selected 'Javascript' option from the dropdown list at (304, 592) on ul.dropdown-menu >> text=Javascript
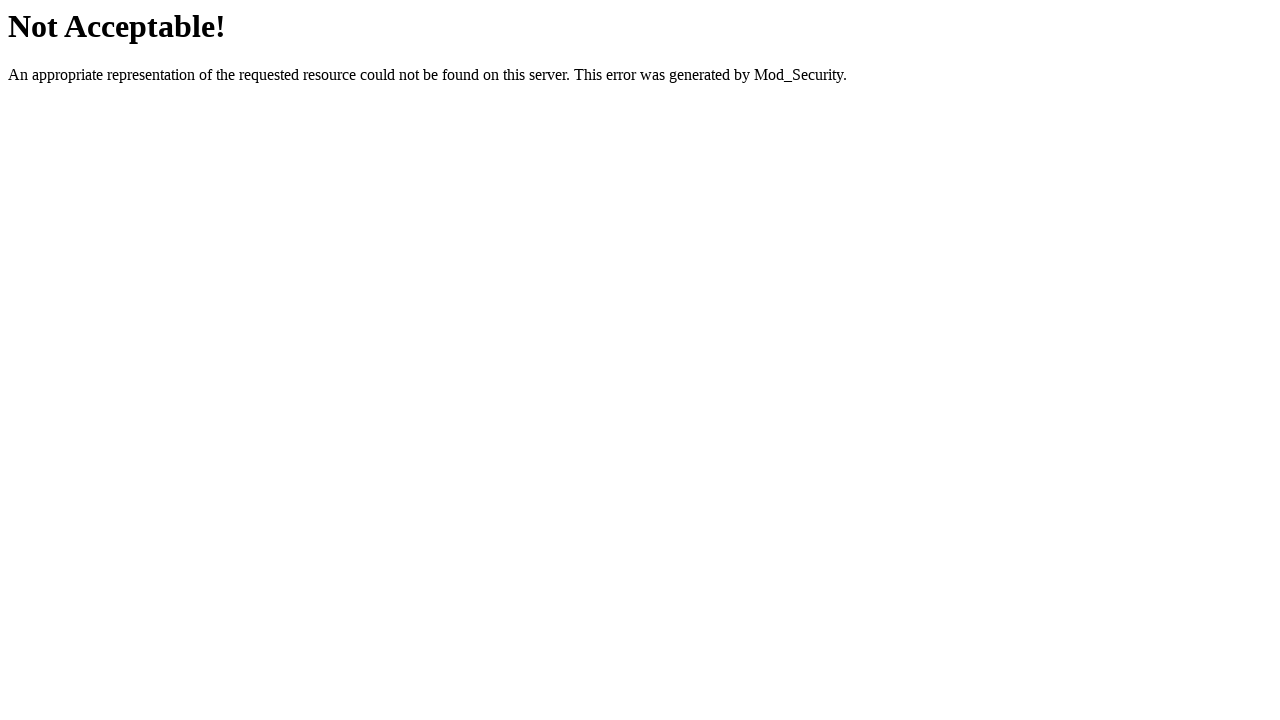

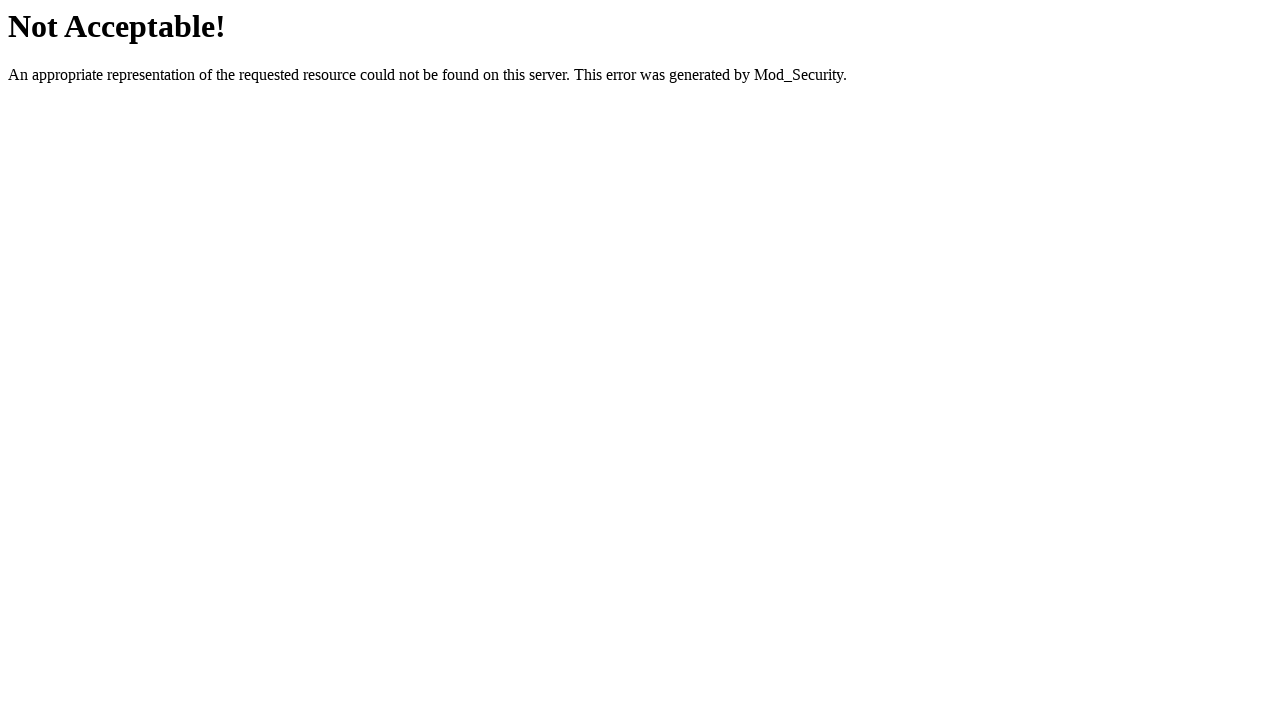